Navigates to the nopCommerce demo store homepage and verifies the page title matches the expected value

Starting URL: https://demo.nopcommerce.com/

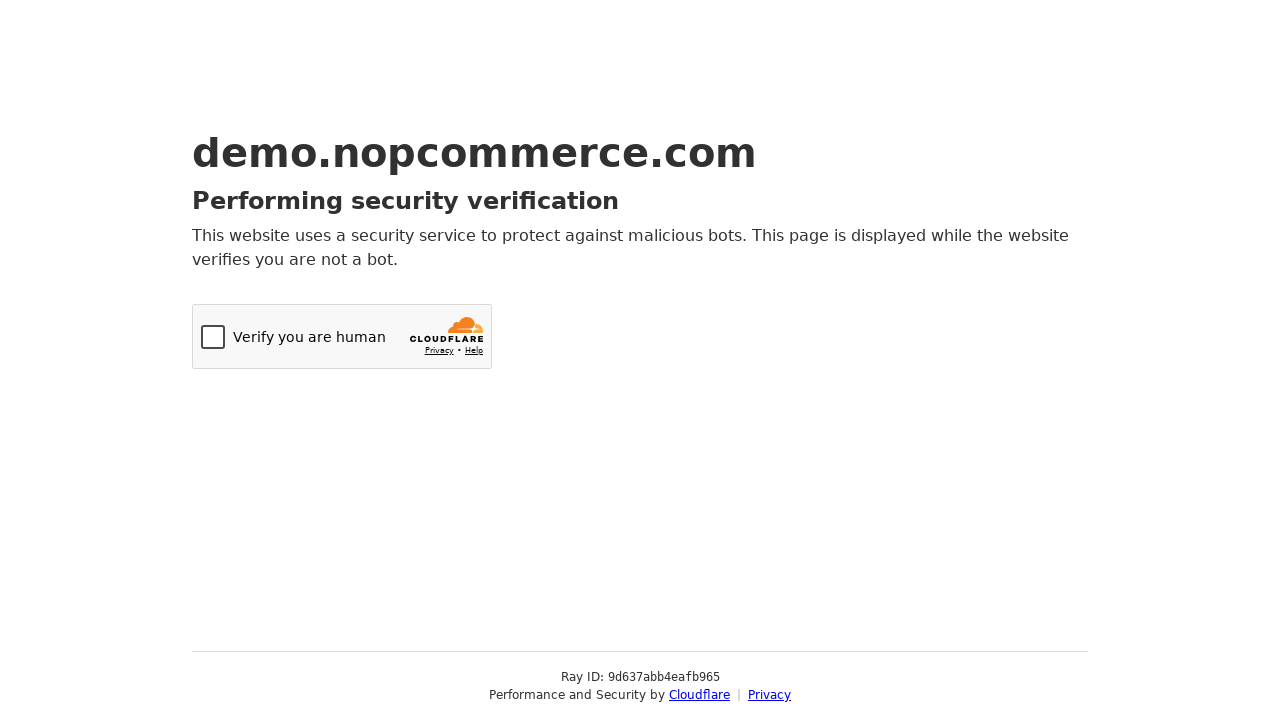

Navigated to nopCommerce demo store homepage
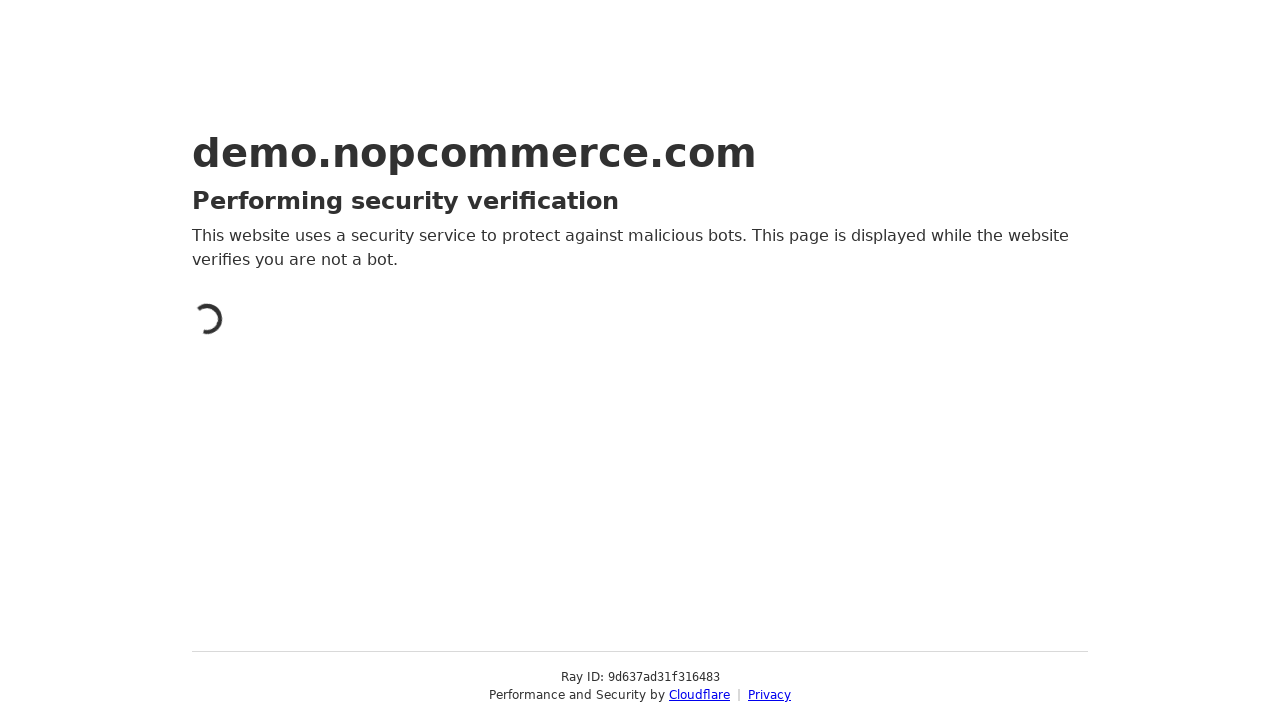

Retrieved page title
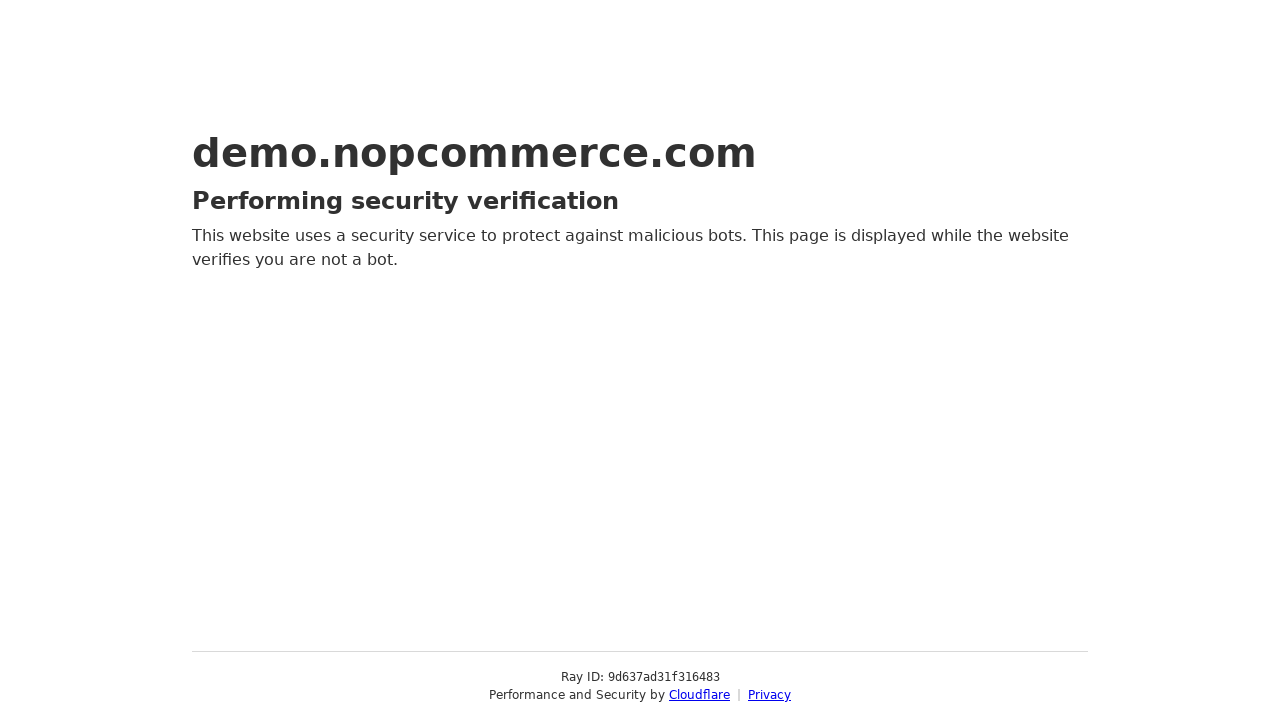

Test failed - page title does not contain expected value
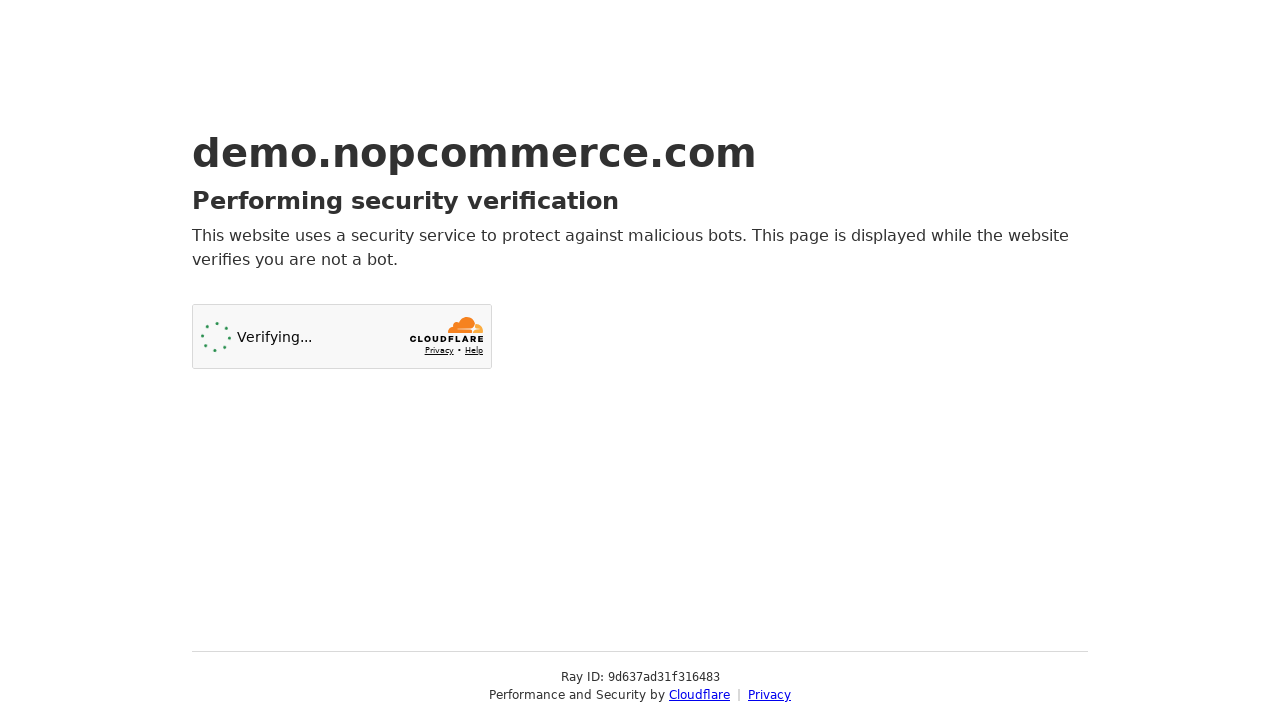

Printed actual page title
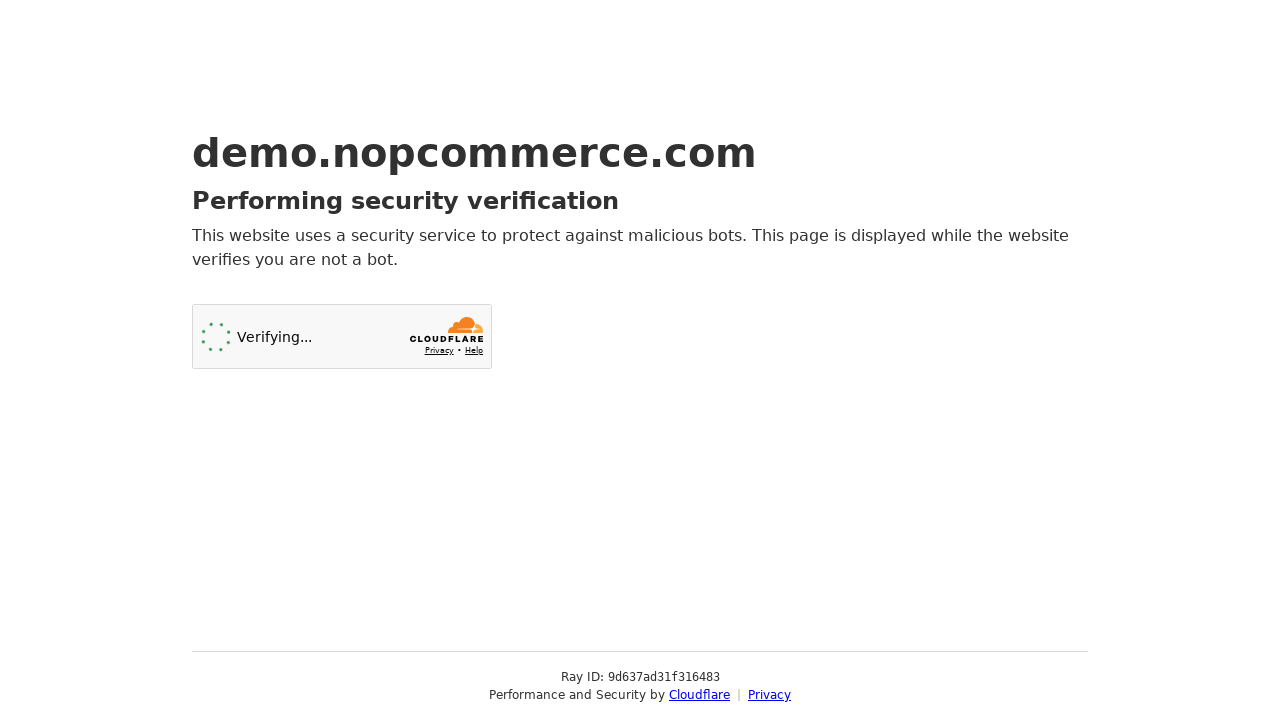

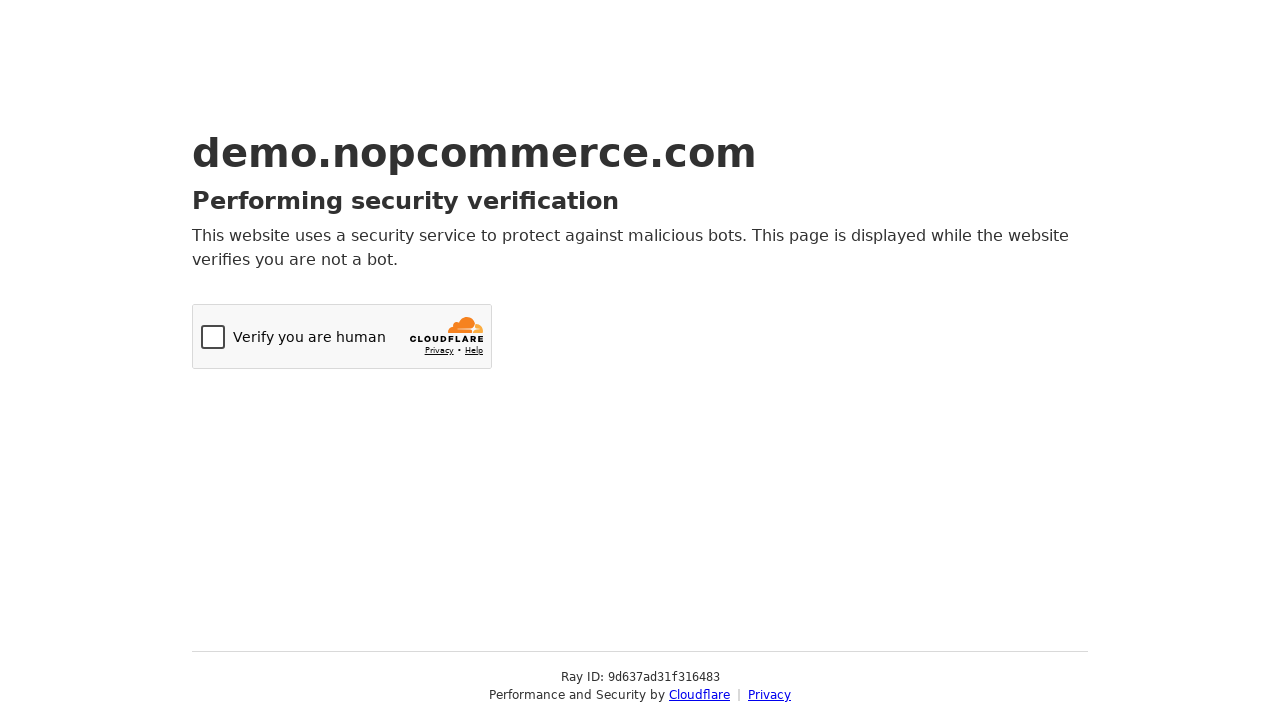